Tests the account registration process by filling out the registration form with user details and submitting it

Starting URL: https://parabank.parasoft.com/parabank/index.htm

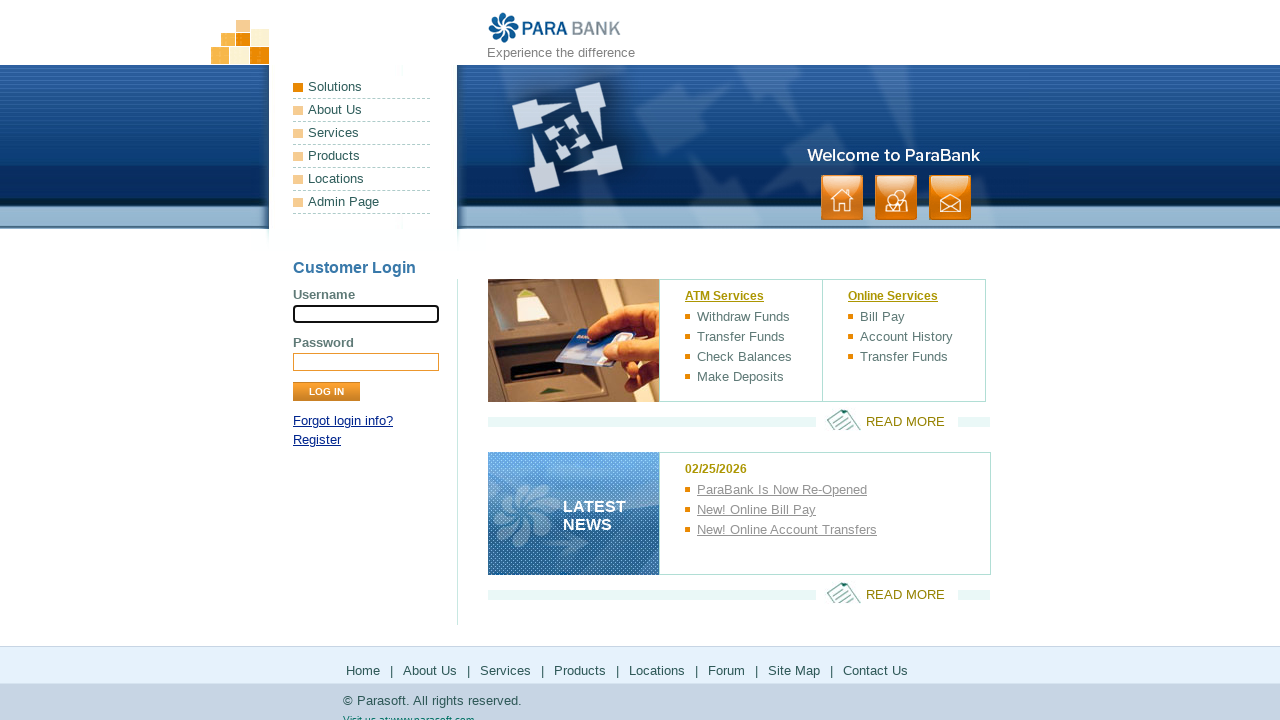

Clicked Register link at (317, 440) on xpath=//a[text()='Register']
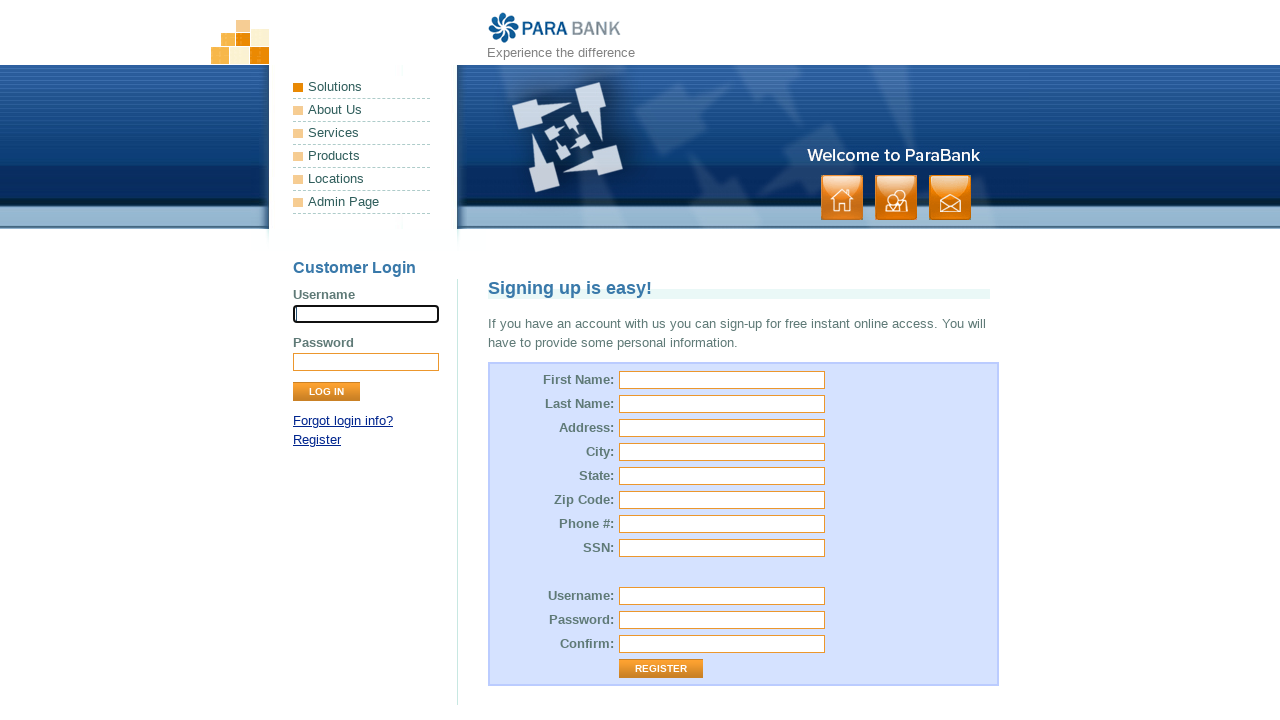

Filled first name field with 'Maria' on #customer\.firstName
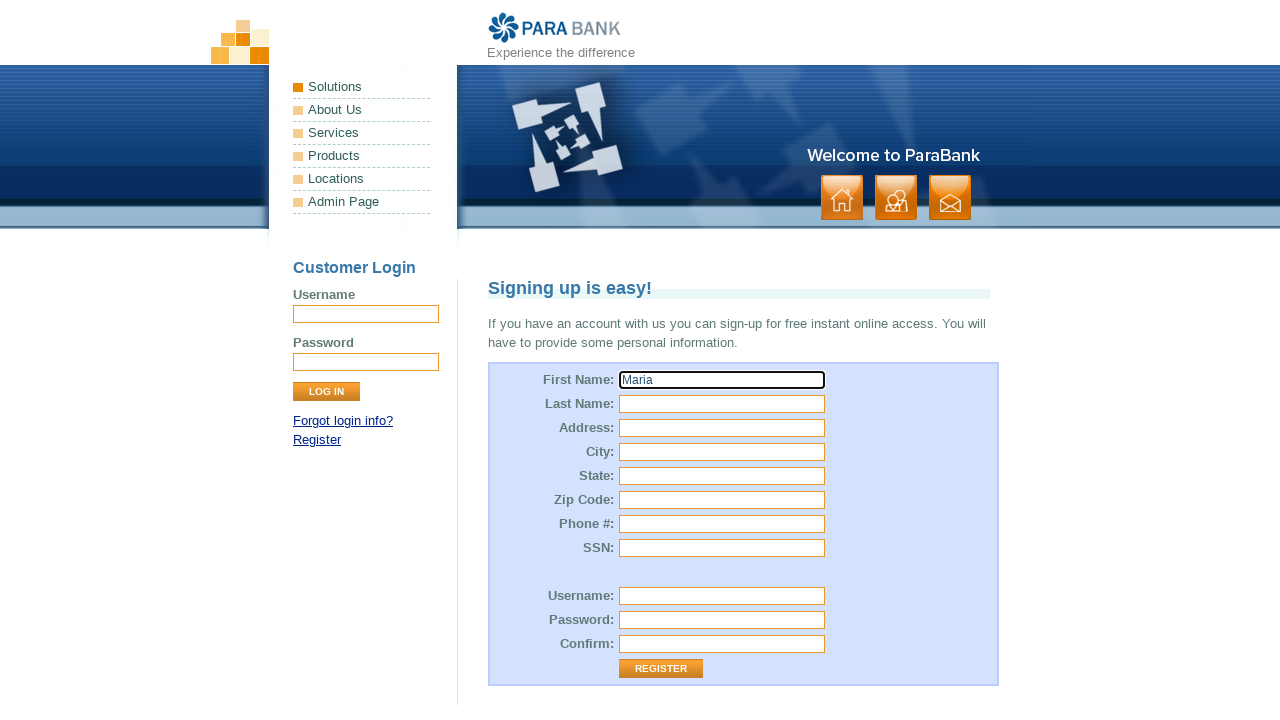

Filled last name field with 'Johnson' on #customer\.lastName
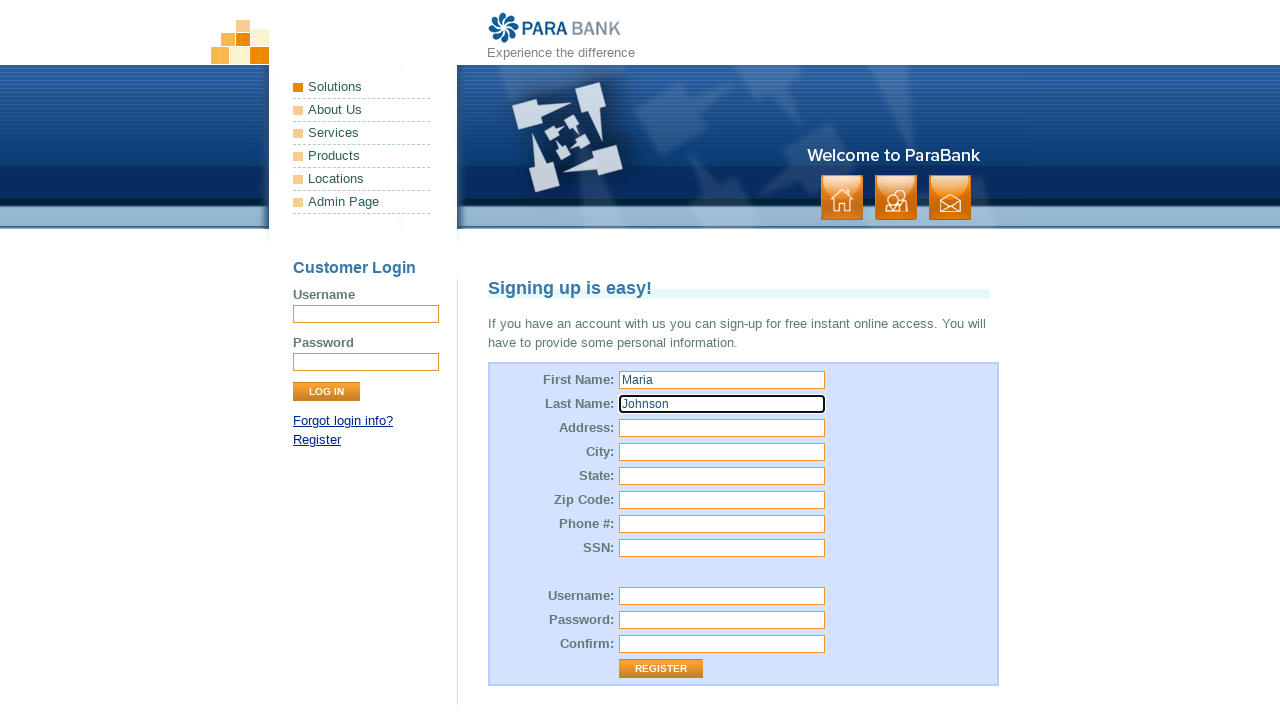

Filled street address field with '123 Oak Street, Apartment 5B' on #customer\.address\.street
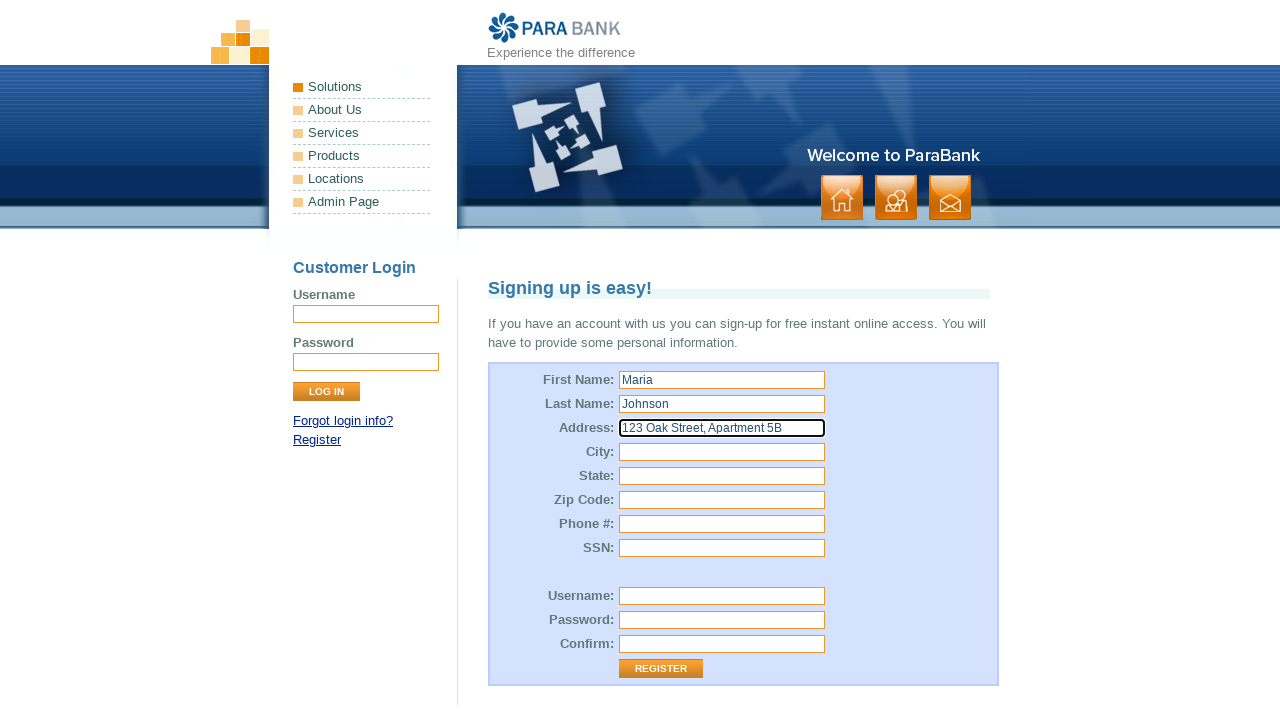

Filled city field with 'Boston' on #customer\.address\.city
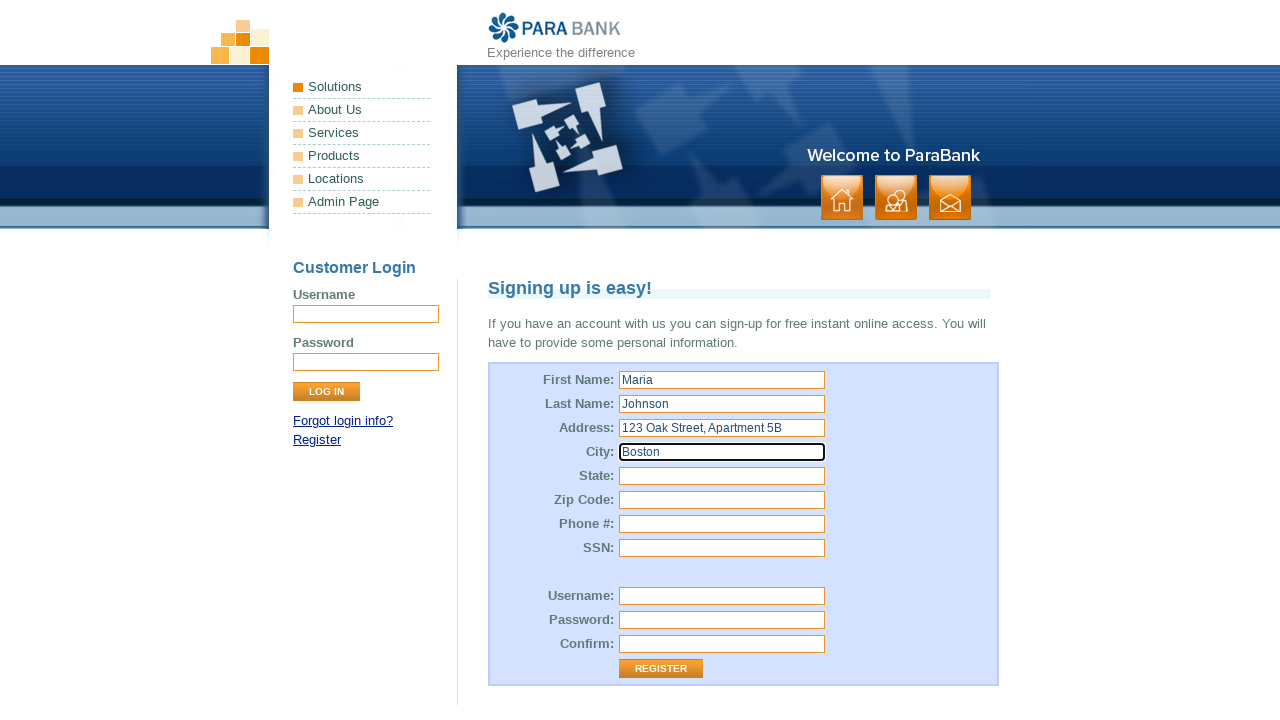

Filled state field with 'Massachusetts' on #customer\.address\.state
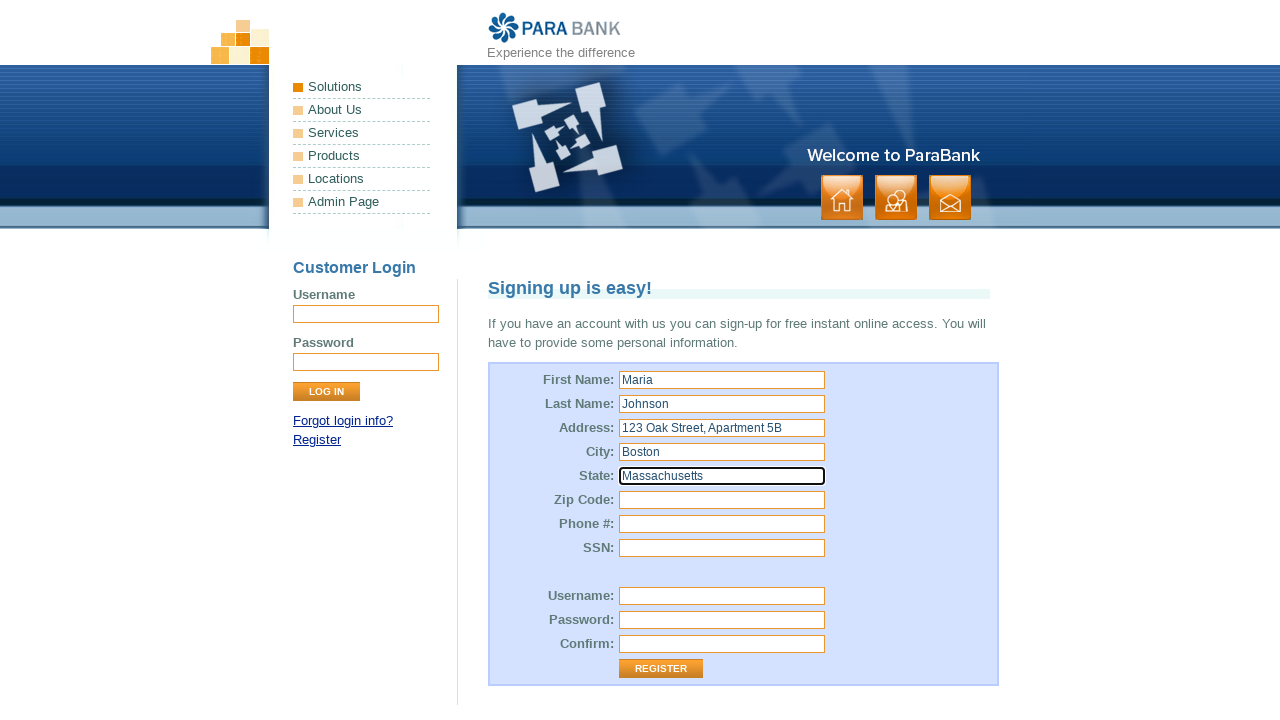

Filled zip code field with '02134' on #customer\.address\.zipCode
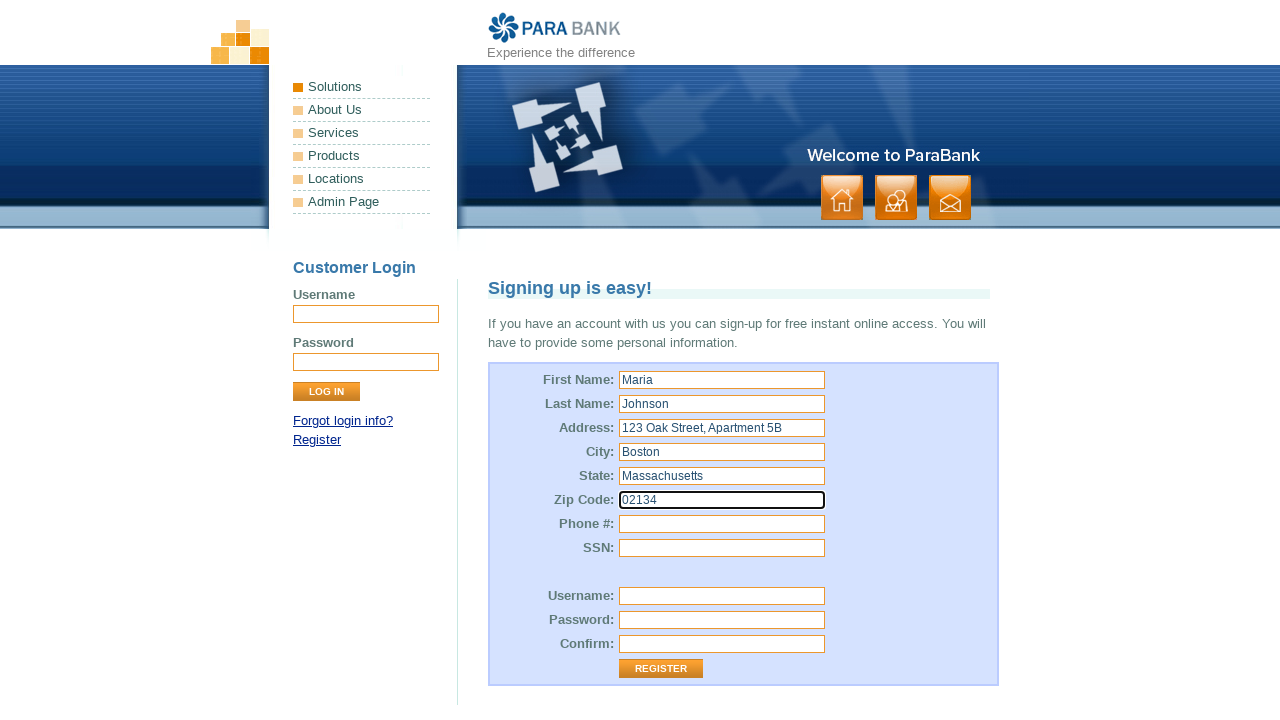

Filled phone number field with '6175551234' on #customer\.phoneNumber
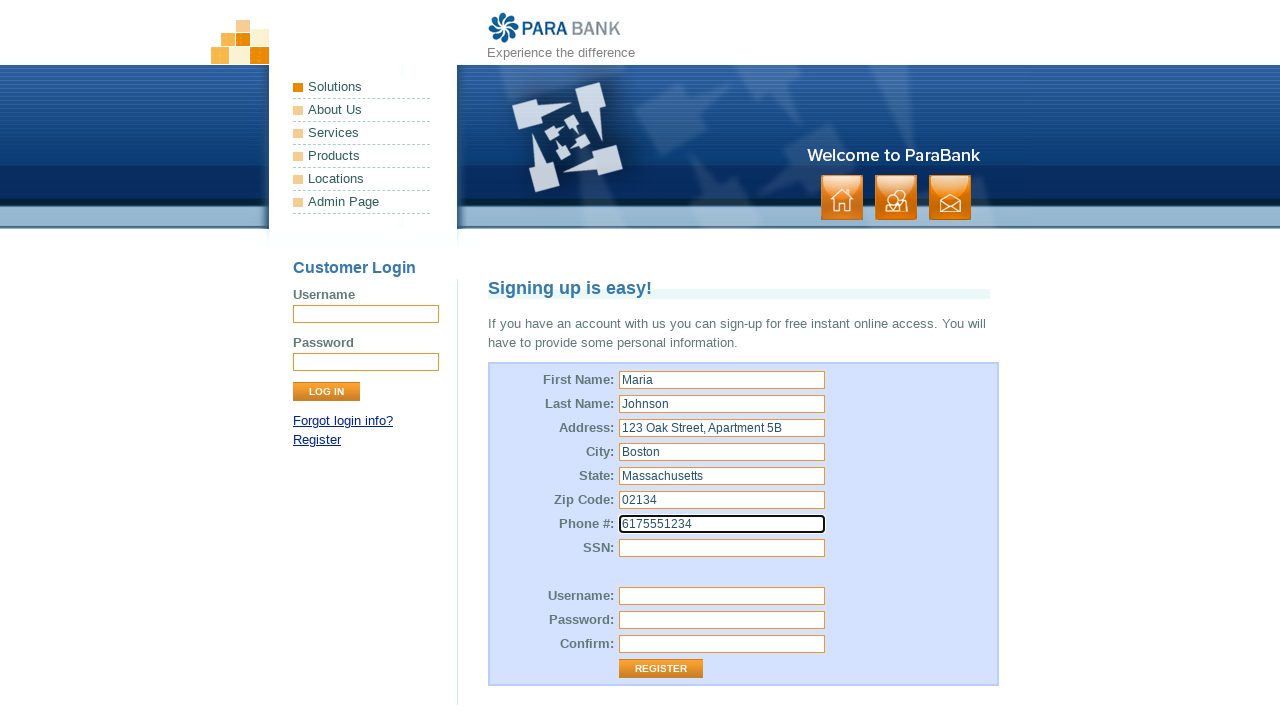

Filled SSN field with '123456789' on #customer\.ssn
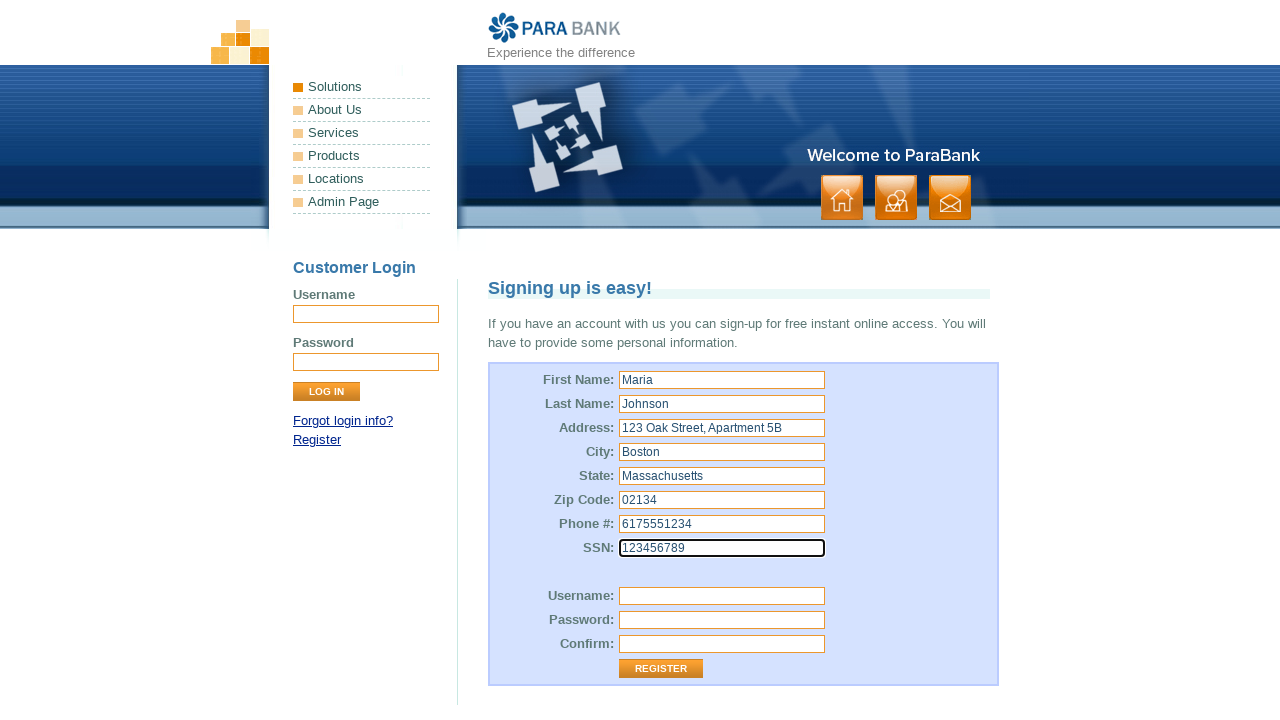

Filled username field with 'mariaj2024' on #customer\.username
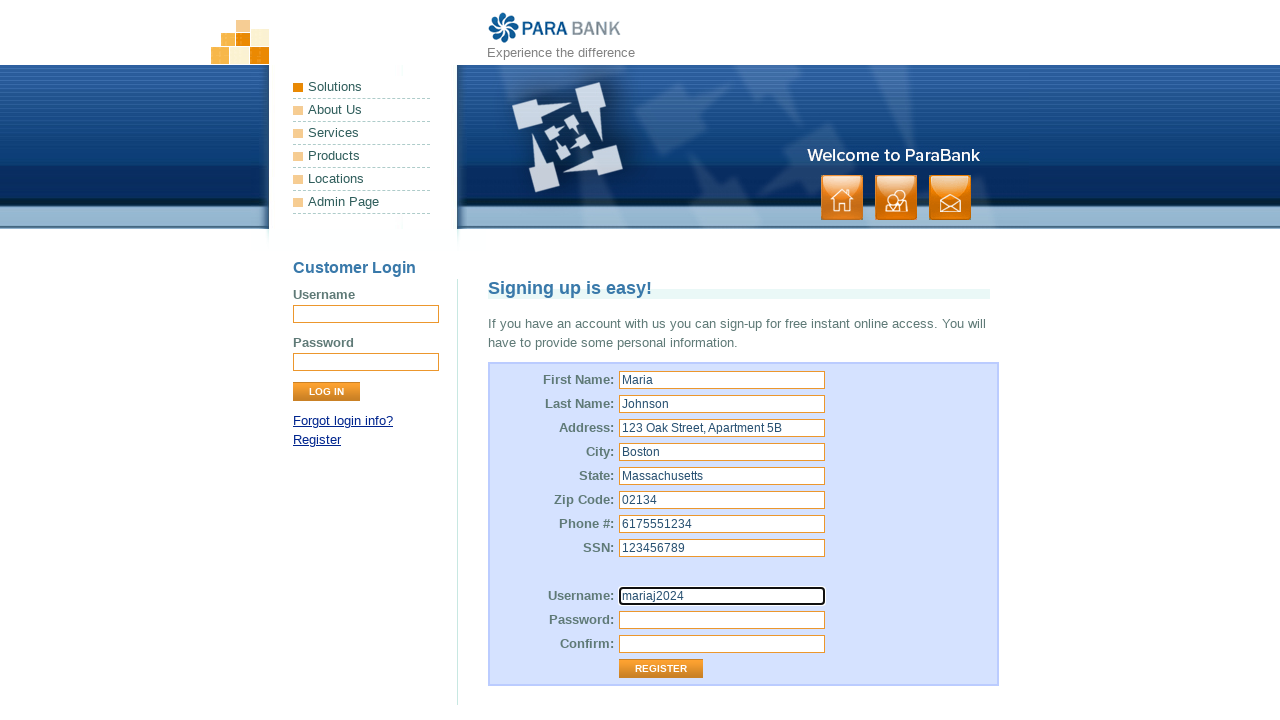

Filled password field with 'SecurePass123' on #customer\.password
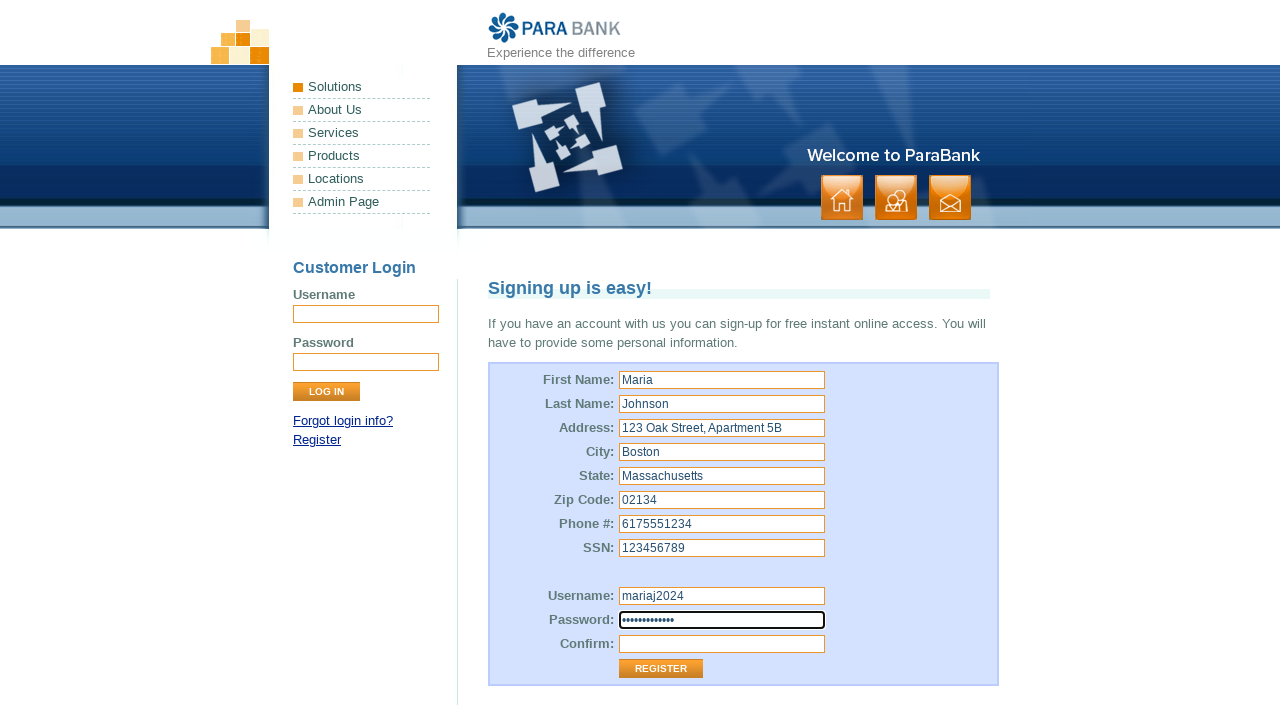

Filled repeated password field with 'SecurePass123' on #repeatedPassword
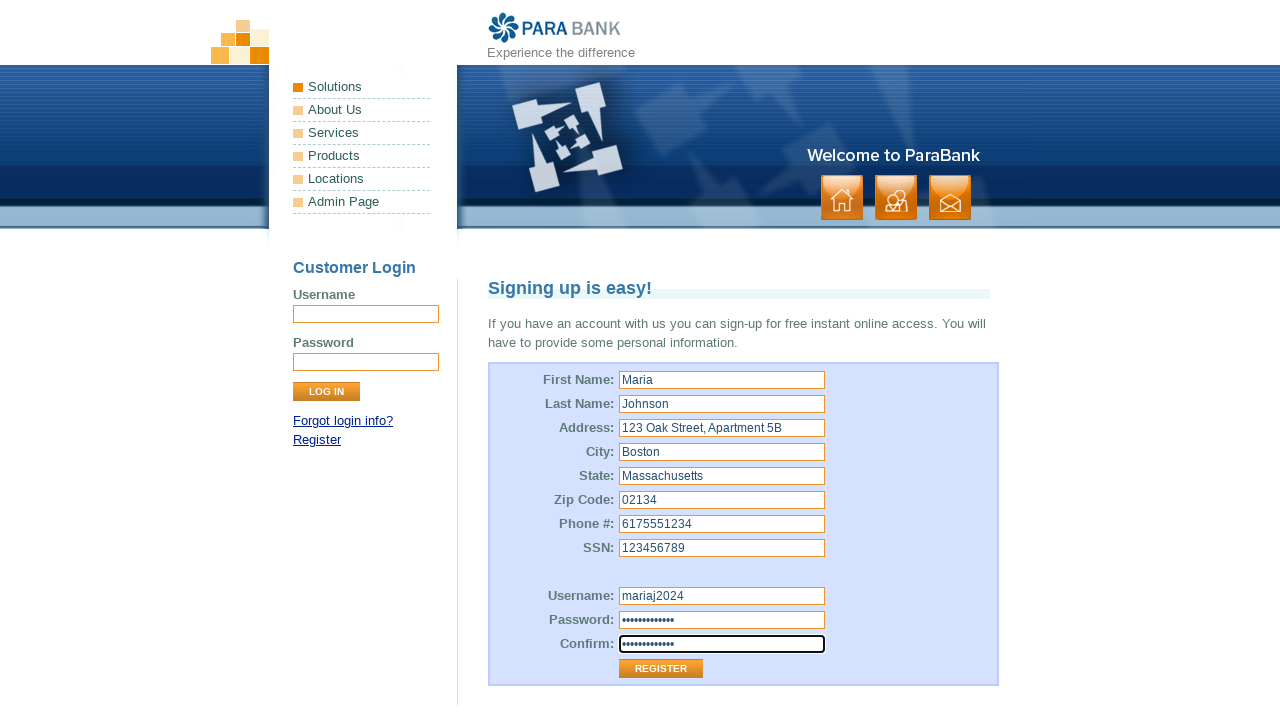

Clicked submit button to register account at (661, 669) on xpath=//table[@class='form2']//input[@type='submit']
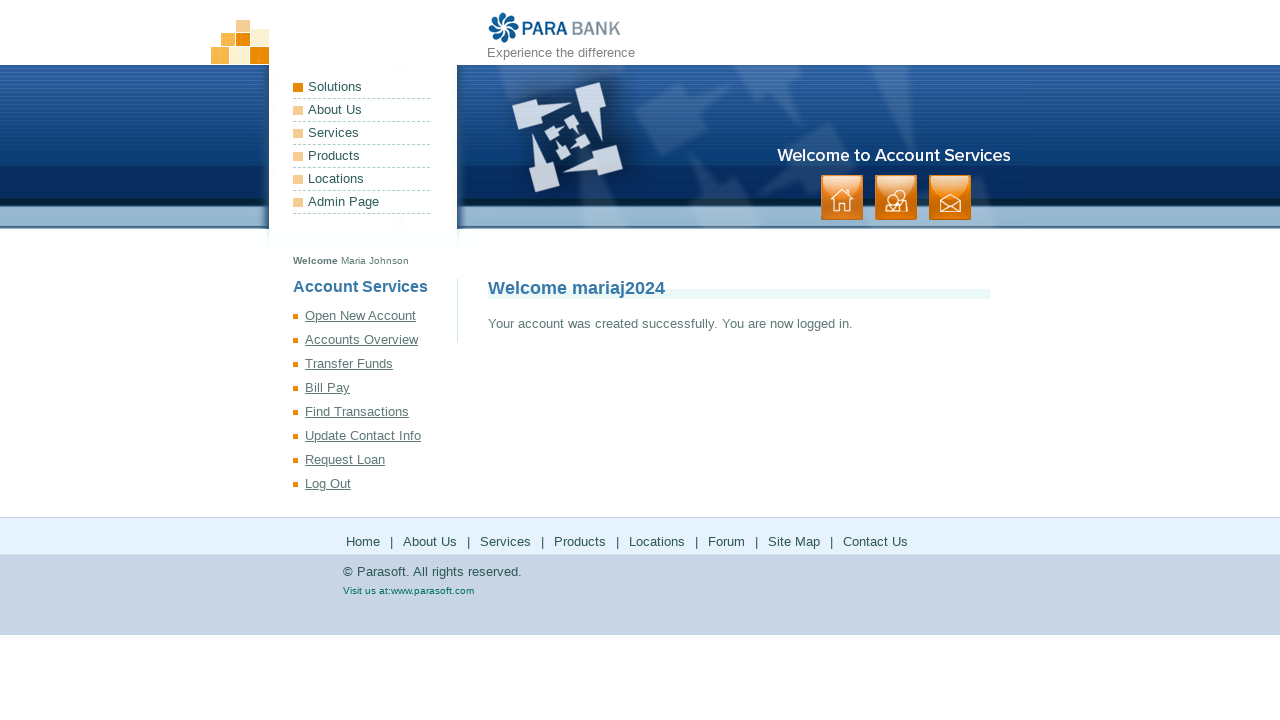

Success message appeared on page
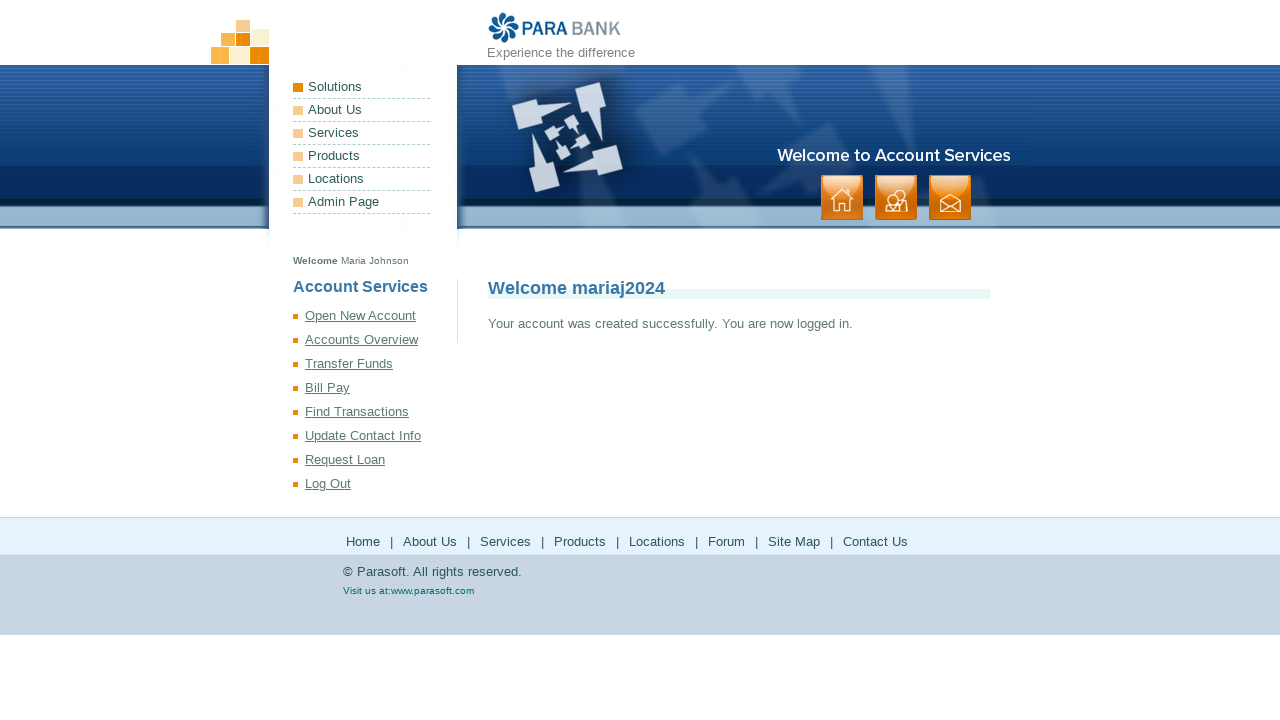

Retrieved success message text: 'Your account was created successfully. You are now logged in.'
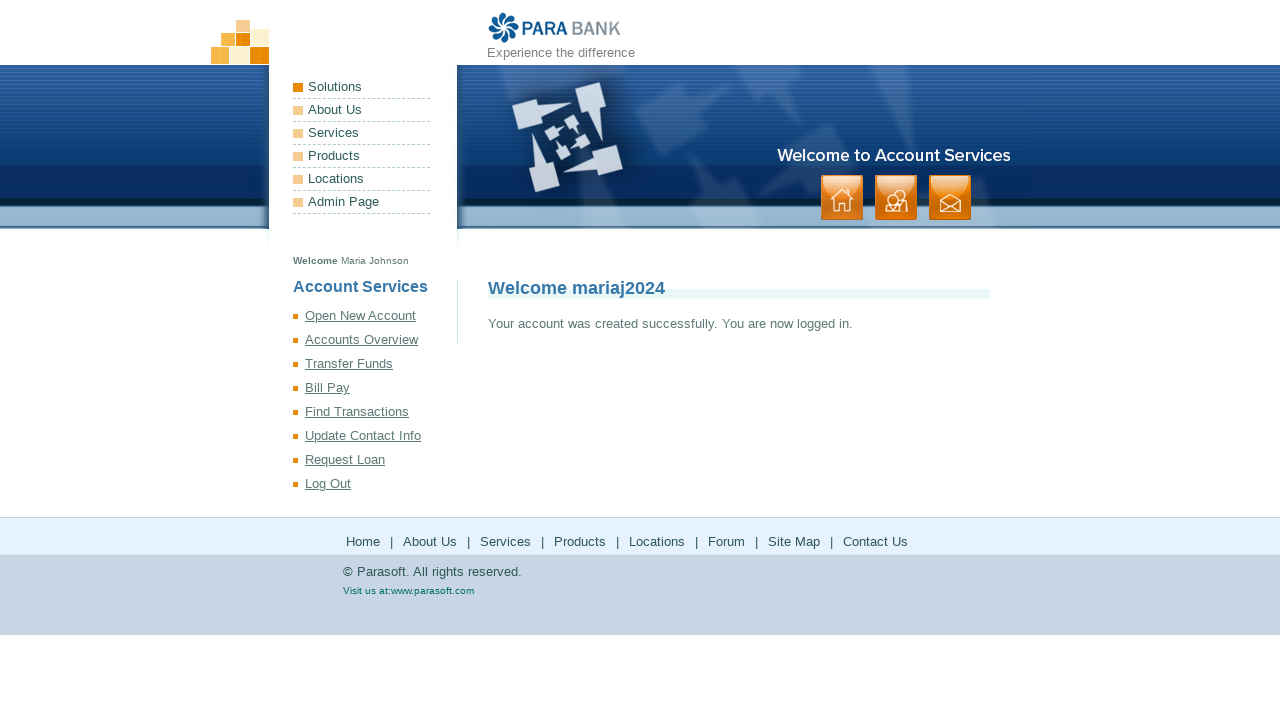

Verified successful registration message matches expected text
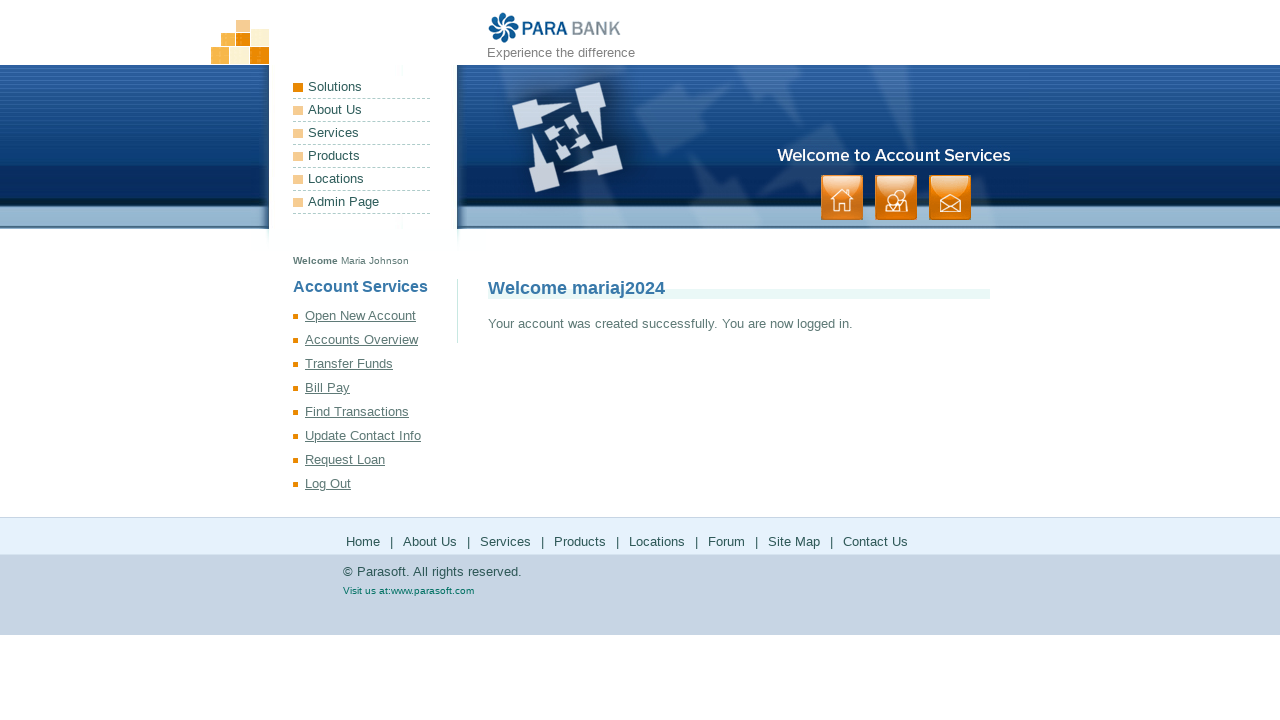

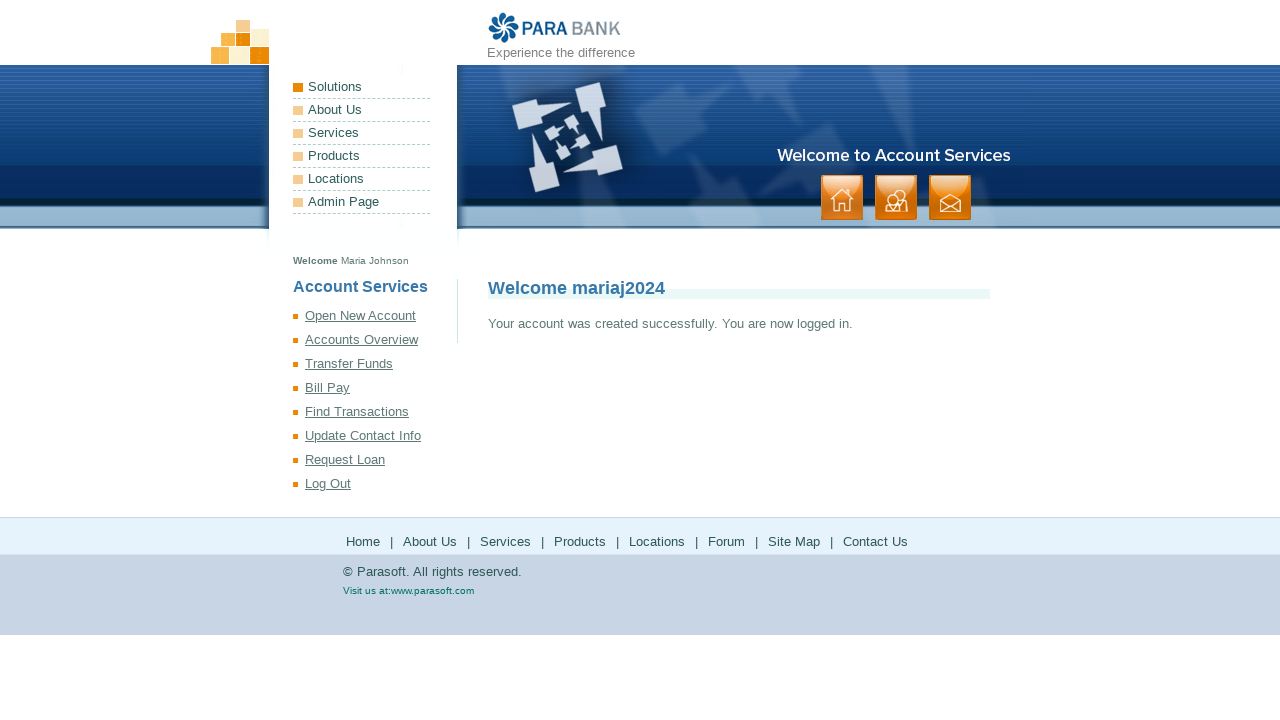